Tests form validation with invalid email format, expecting an error message

Starting URL: https://automationintesting.online/#rooms

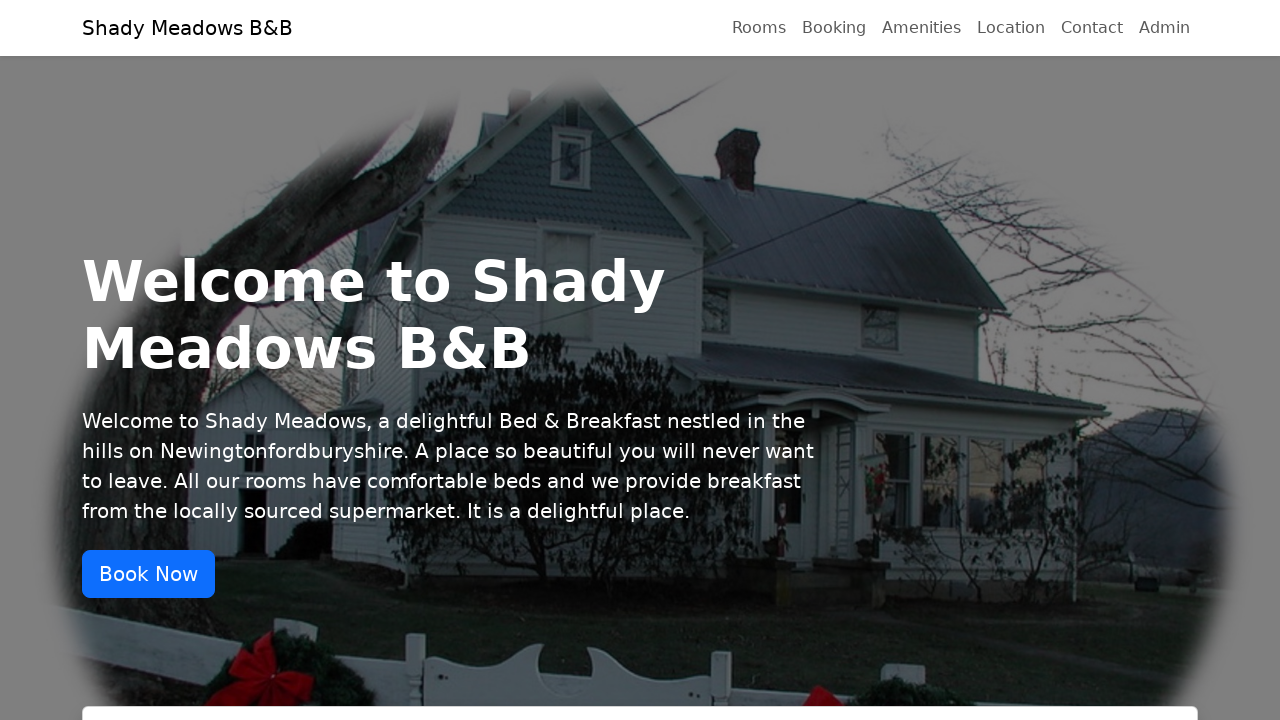

Filled name field with 'ali' on #name
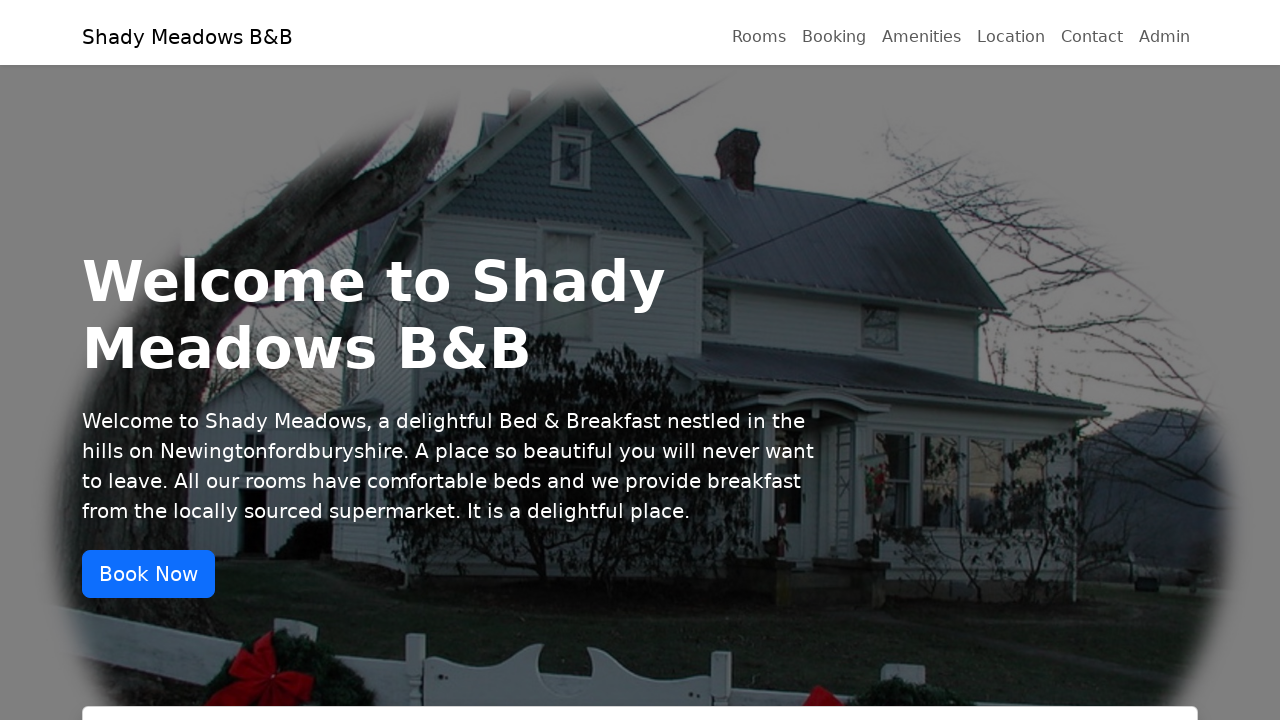

Filled email field with invalid format 'aliss' on #email
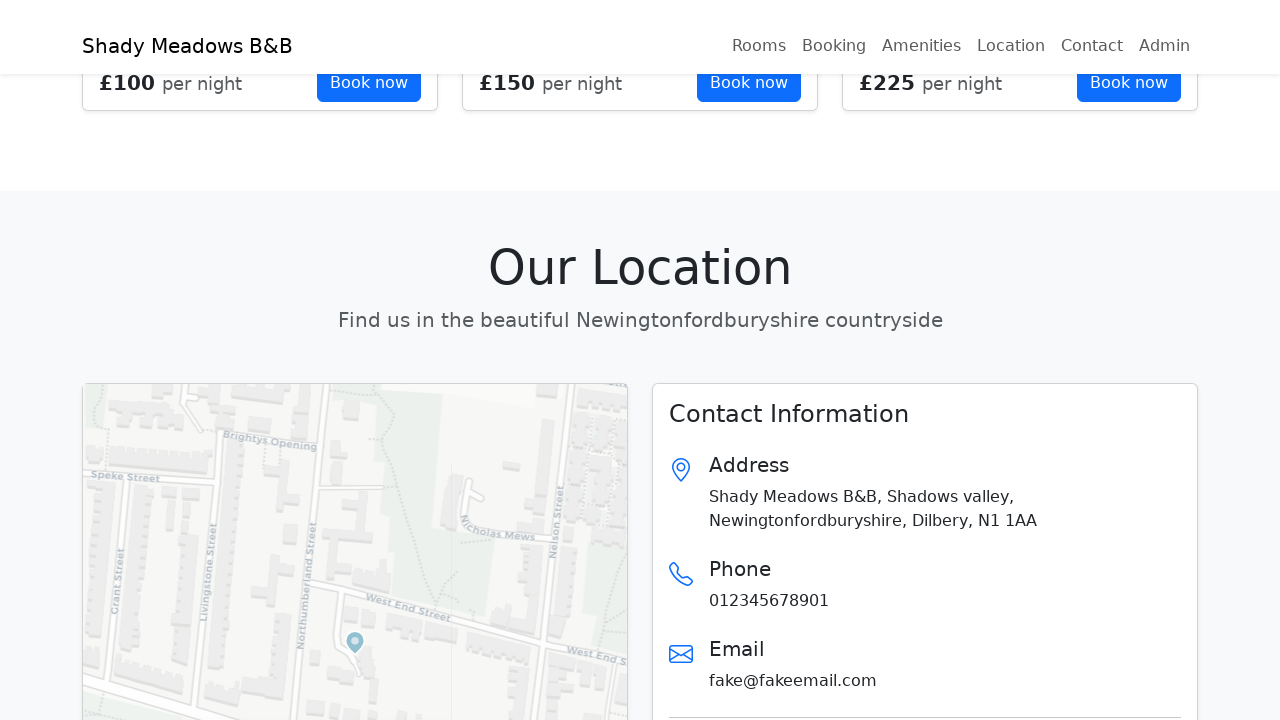

Filled phone field with '01234567890' on #phone
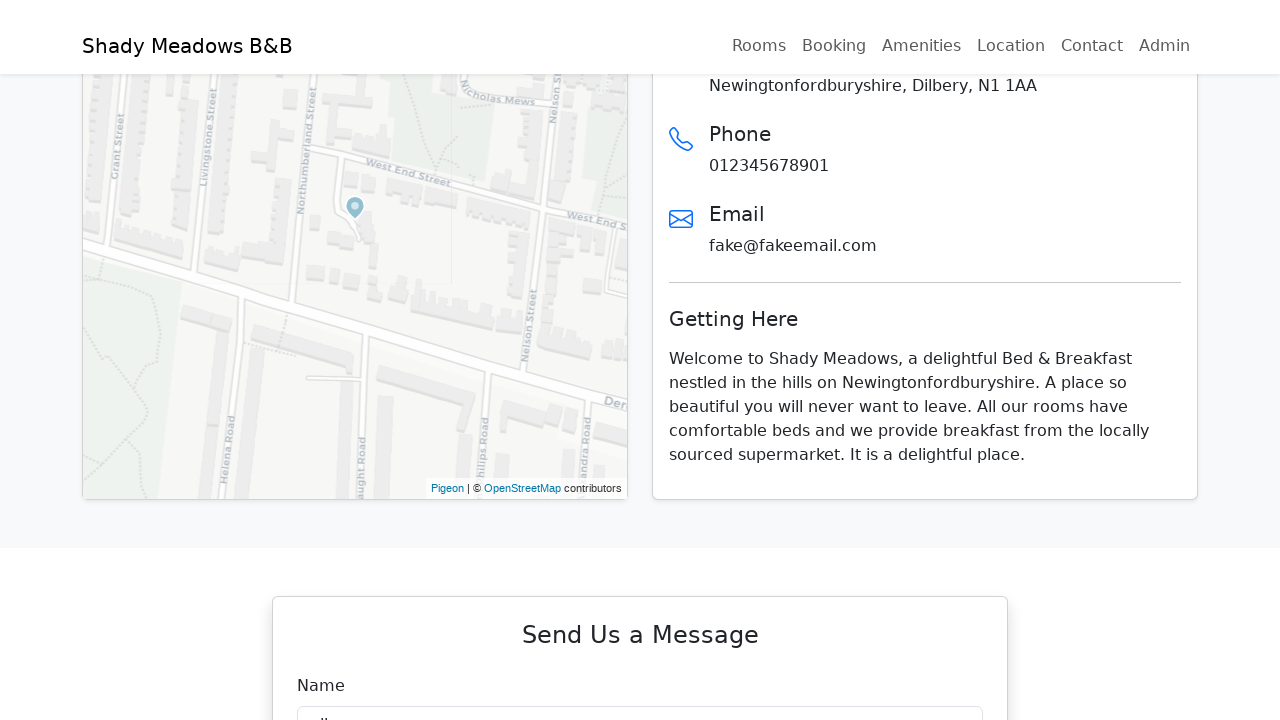

Filled subject field with 'alimahomed12315' on #subject
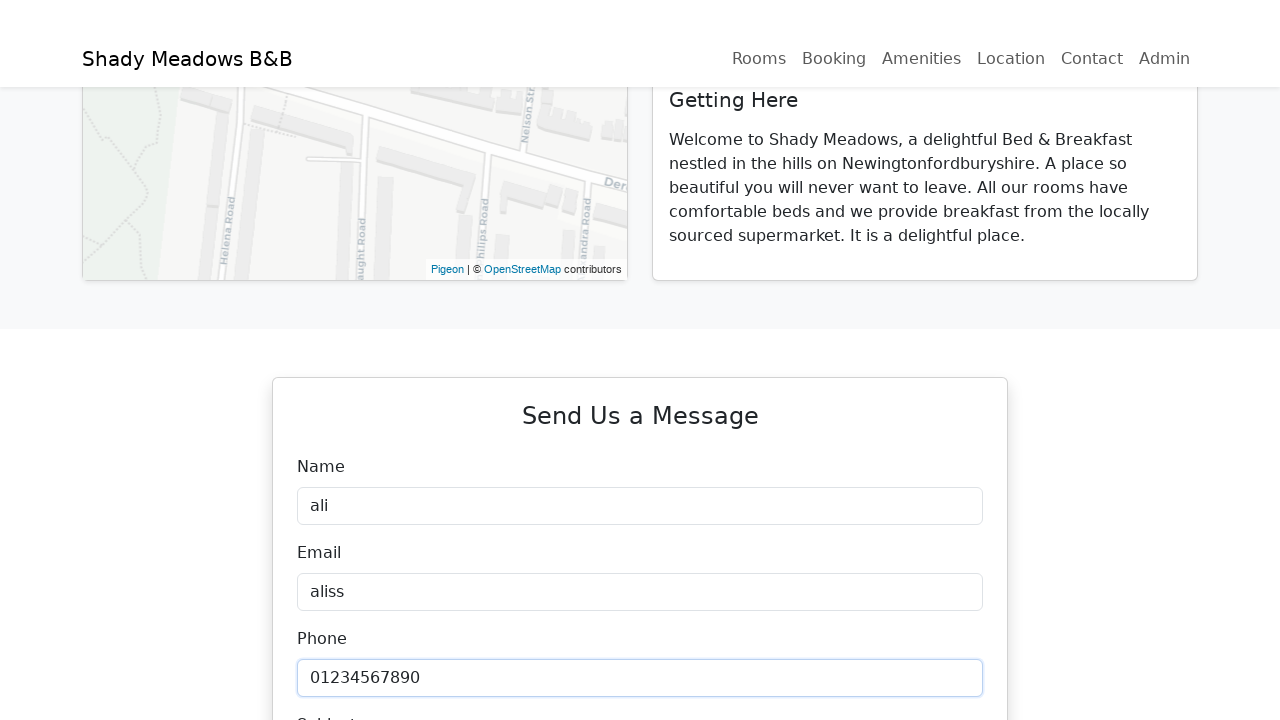

Filled description field with test text on #description
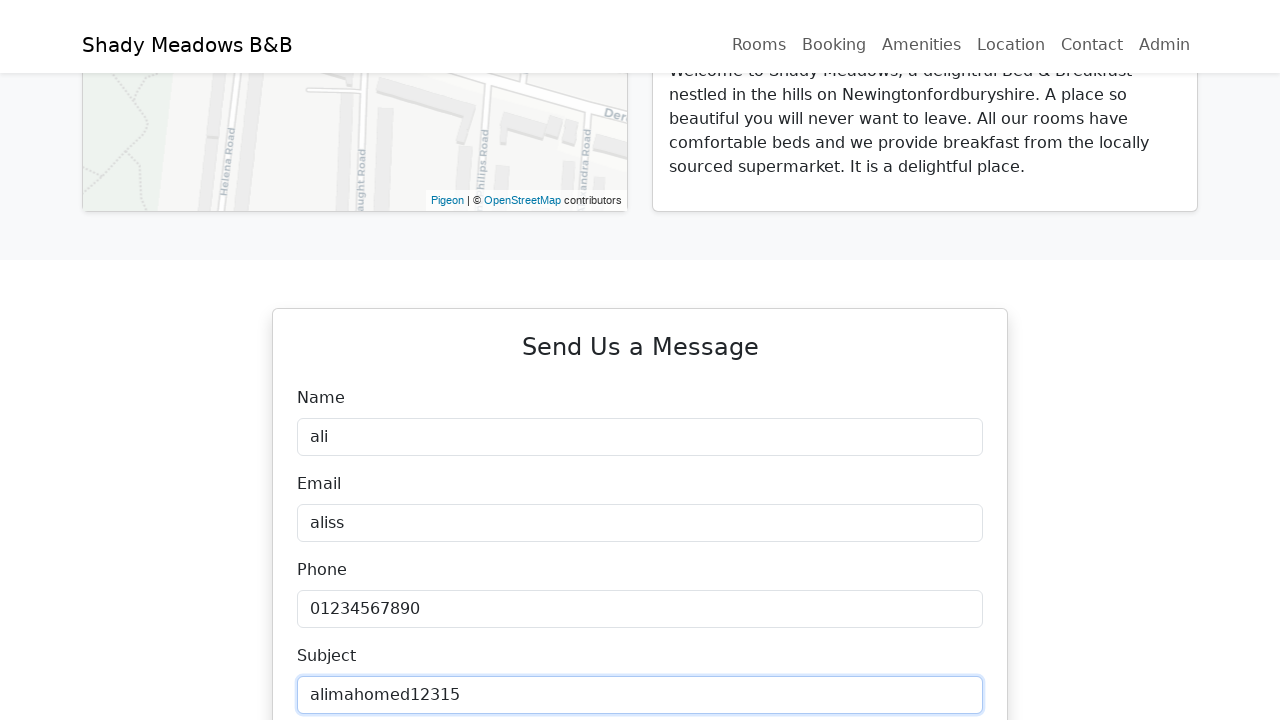

Clicked form submit button at (640, 361) on xpath=//*[@id='contact']/div/div/div/div/div/form/div[6]/button
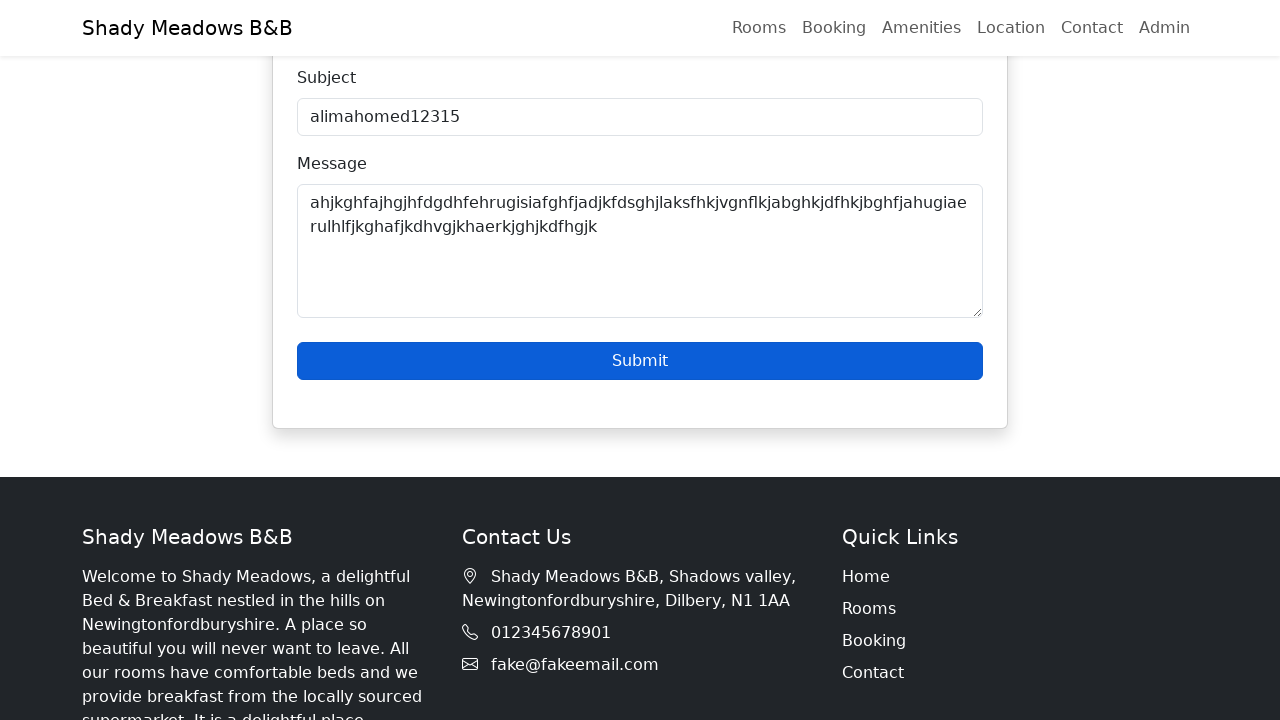

Waited for and detected email format error message
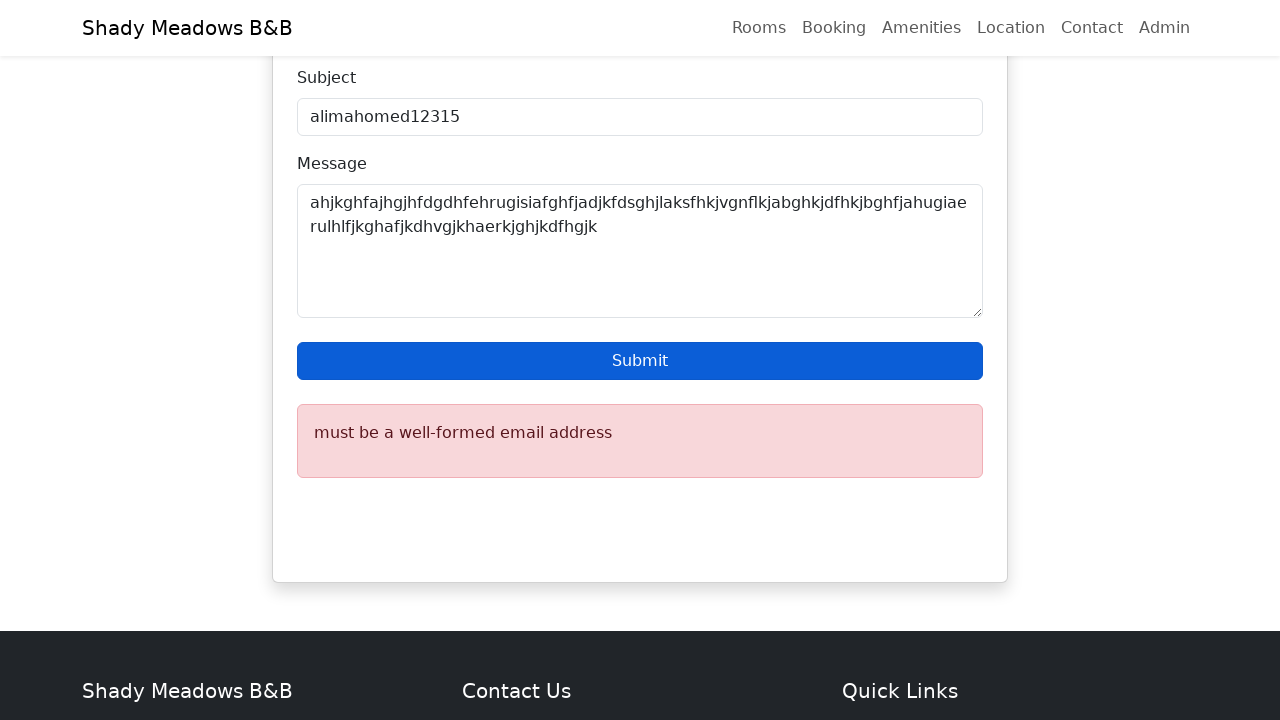

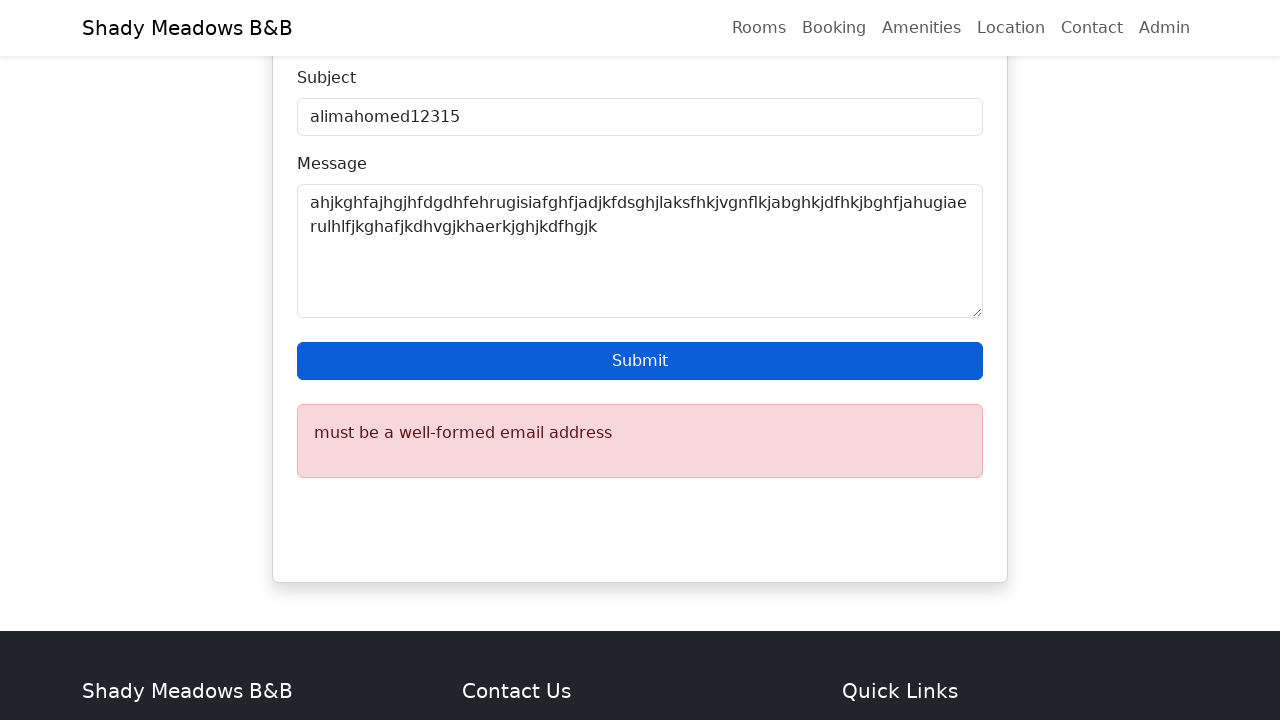